Navigates to dev.to homepage and clicks on the first blog article to view it

Starting URL: https://dev.to

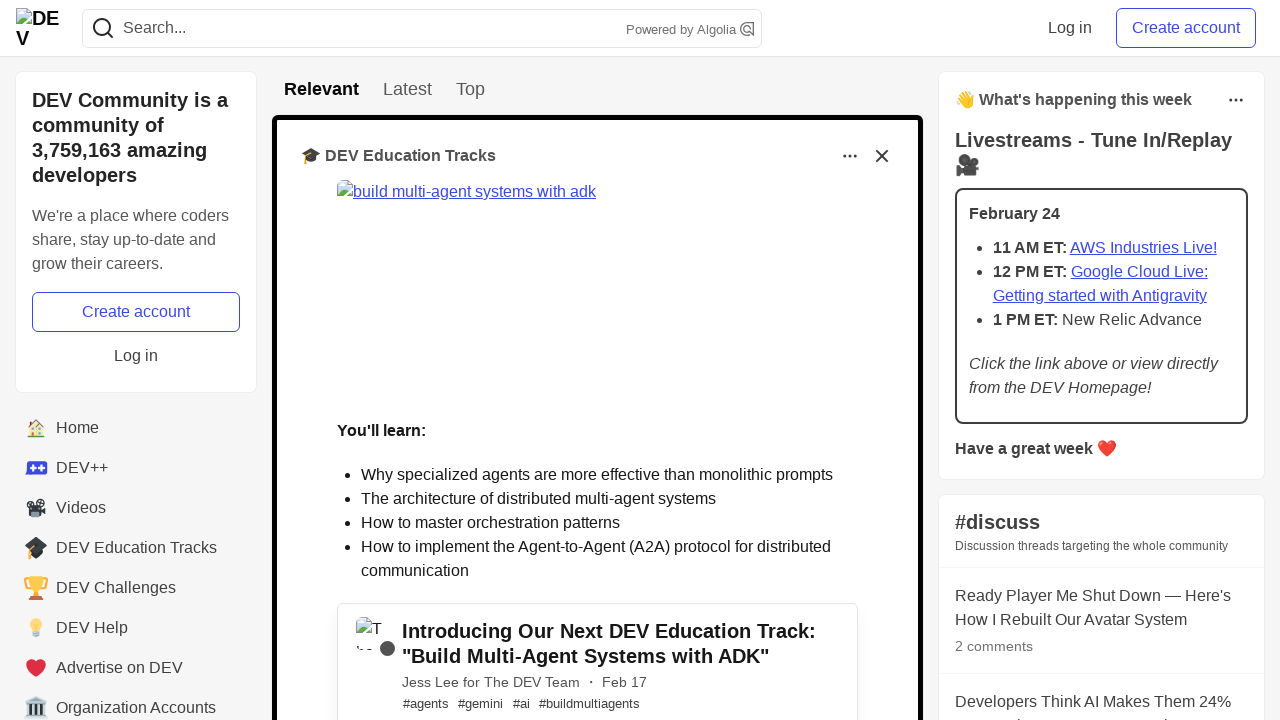

Navigated to dev.to homepage
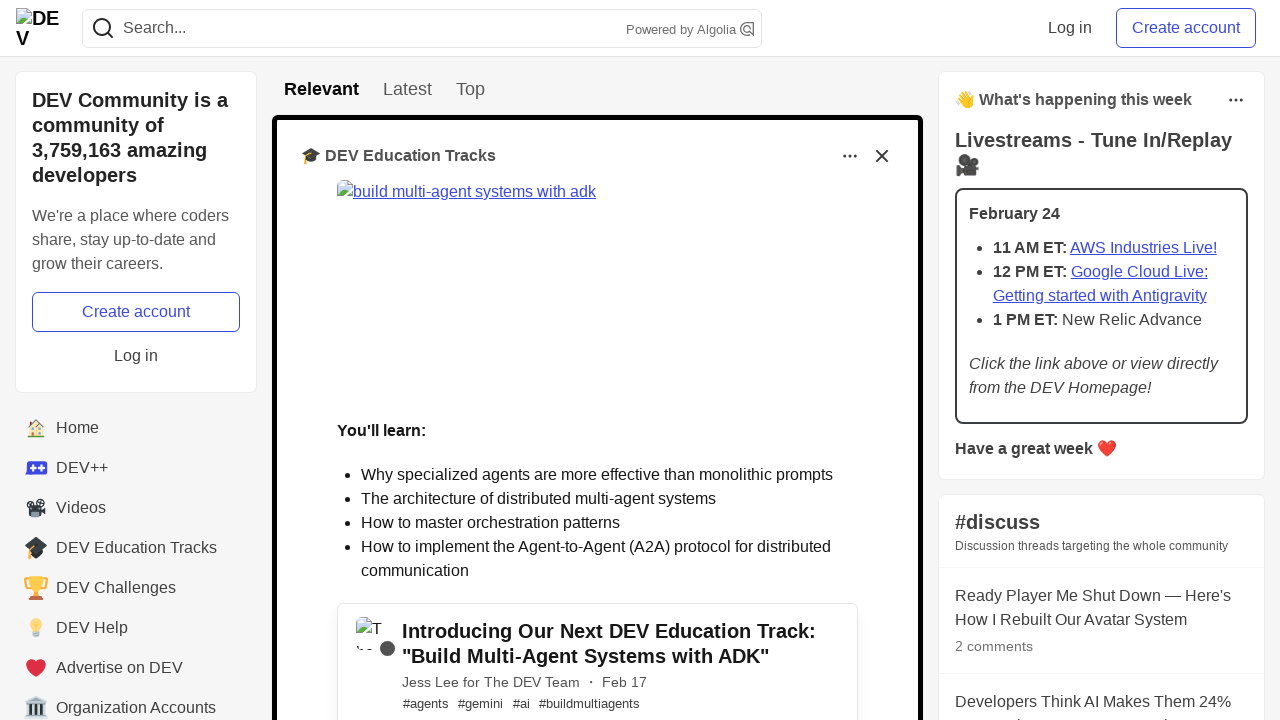

Clicked on the first blog article at (617, 388) on h2.crayons-story__title > a
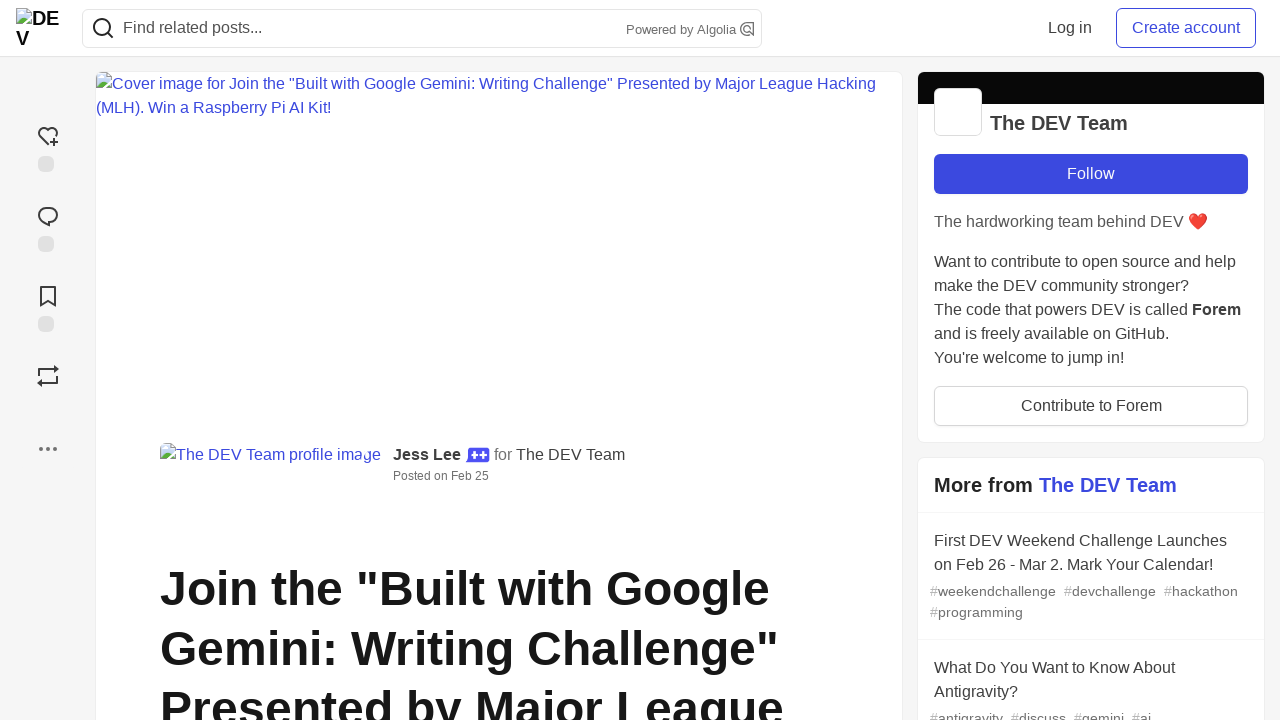

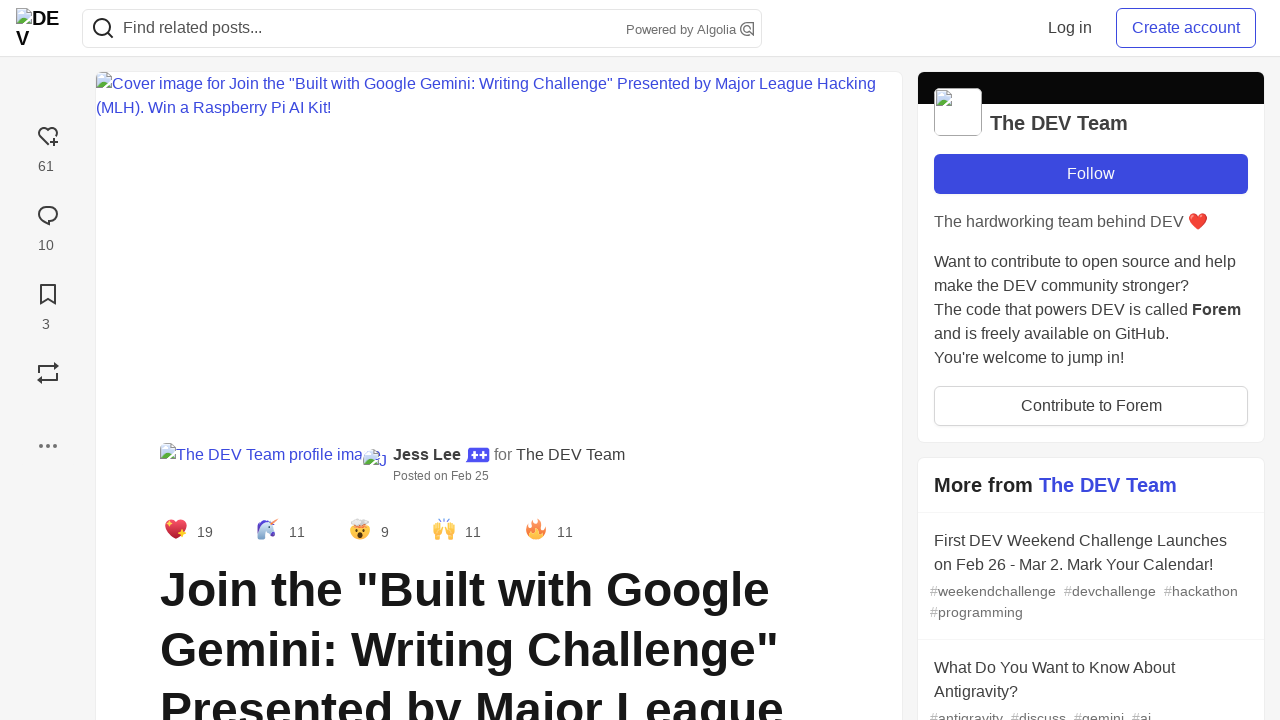